Tests form input by filling first name and last name fields using element aliasing pattern

Starting URL: https://qbek.github.io/selenium-exercises/pl/basic_form.html

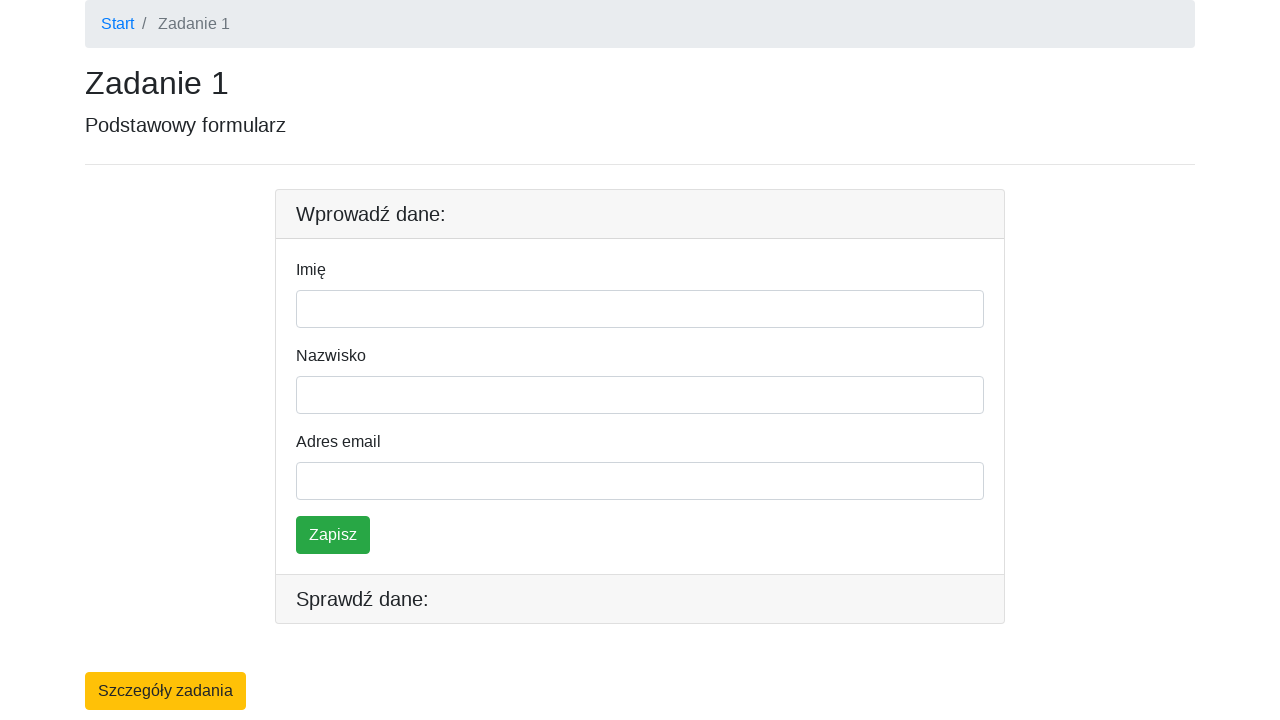

Filled first name field with 'Jakub' on form #firstname
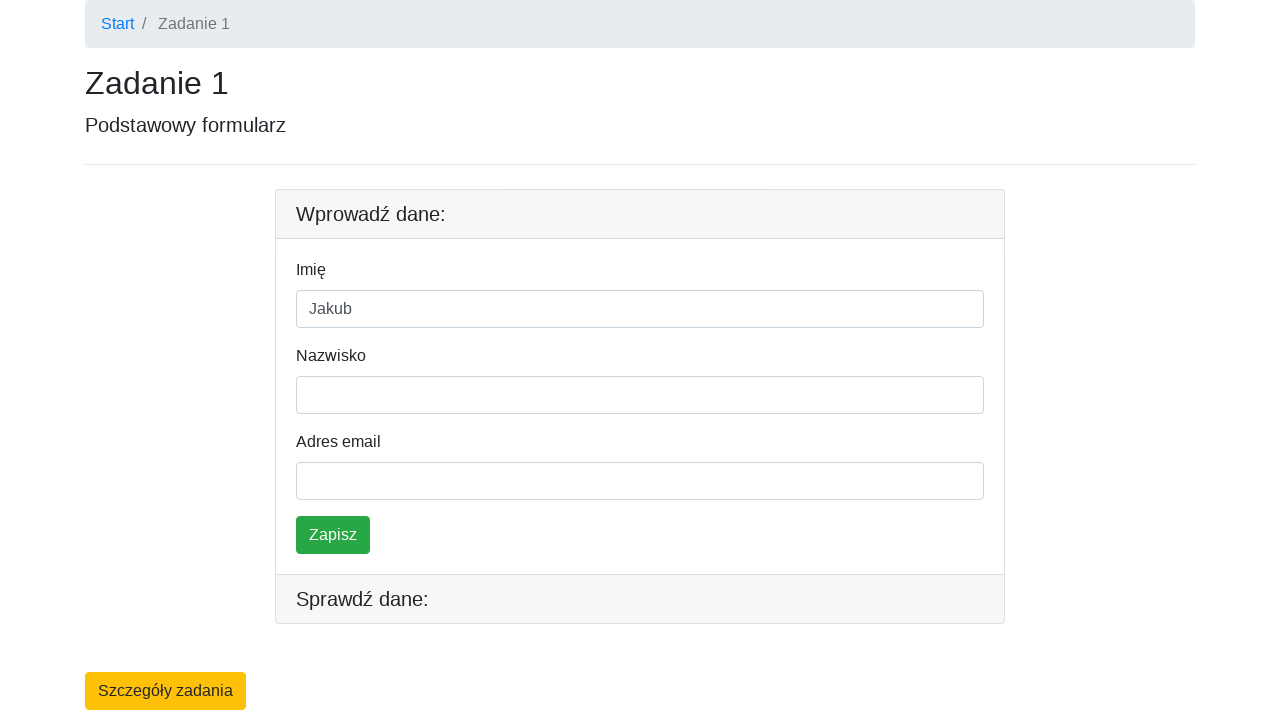

Filled last name field with 'Szewczyk' on form #lastname
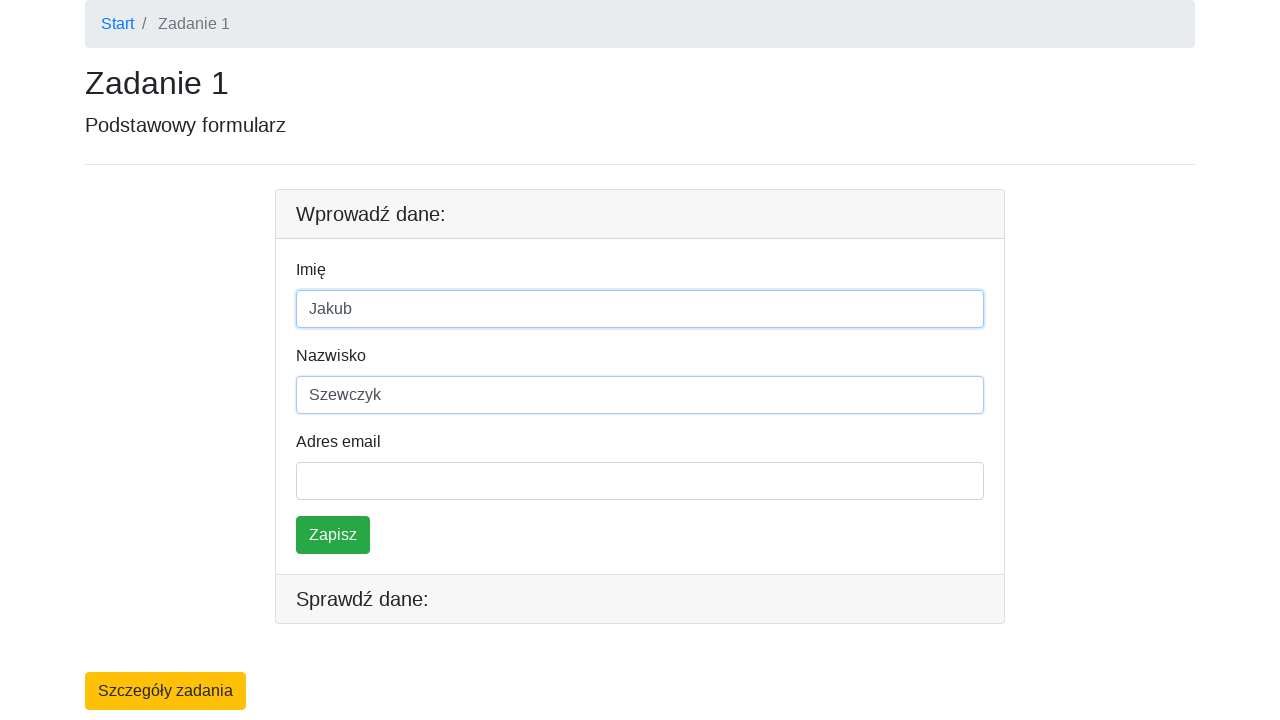

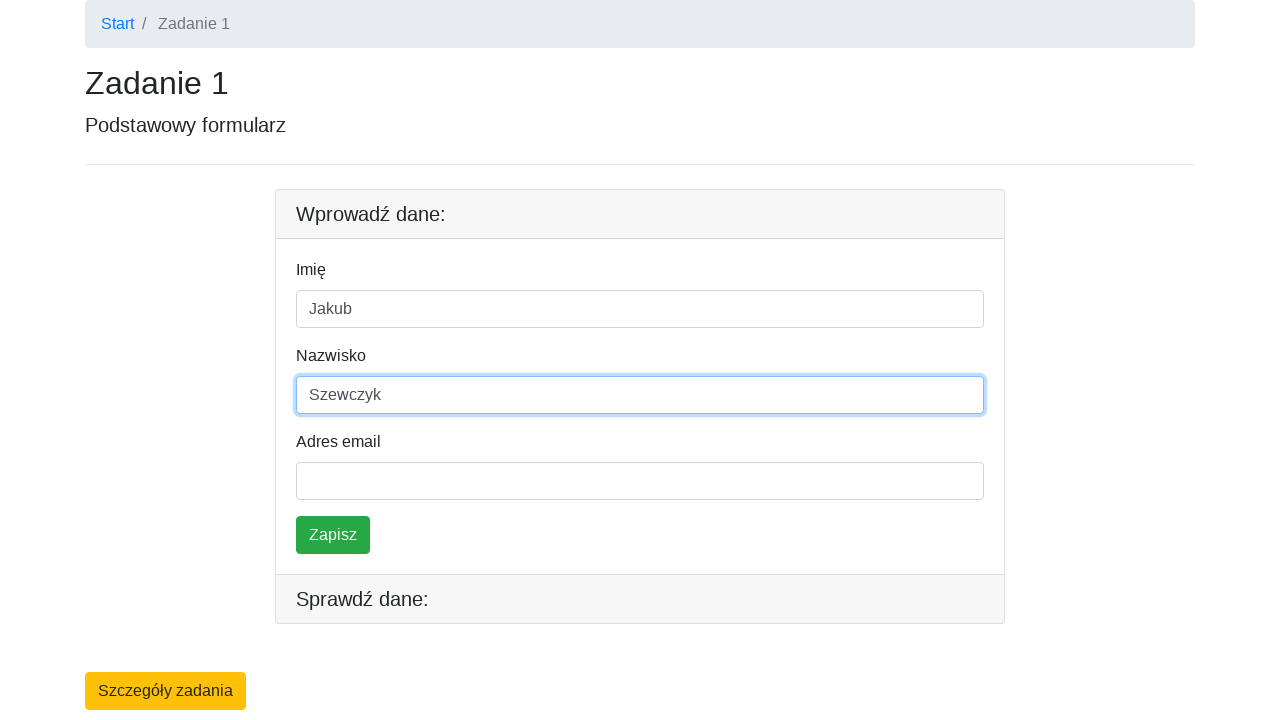